Tests the Dynamic Controls link by clicking it and verifying the page loads correctly

Starting URL: https://the-internet.herokuapp.com/

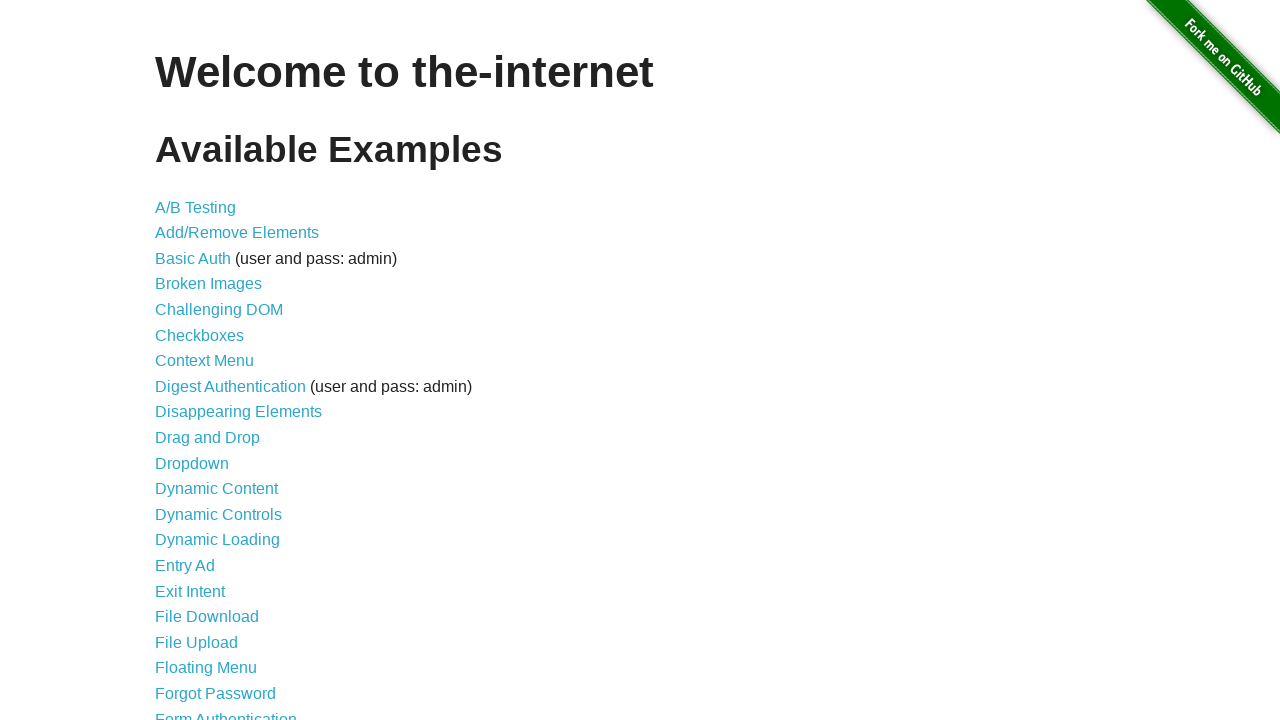

Clicked the Dynamic Controls link at (218, 514) on a >> internal:has-text="Dynamic Controls"i
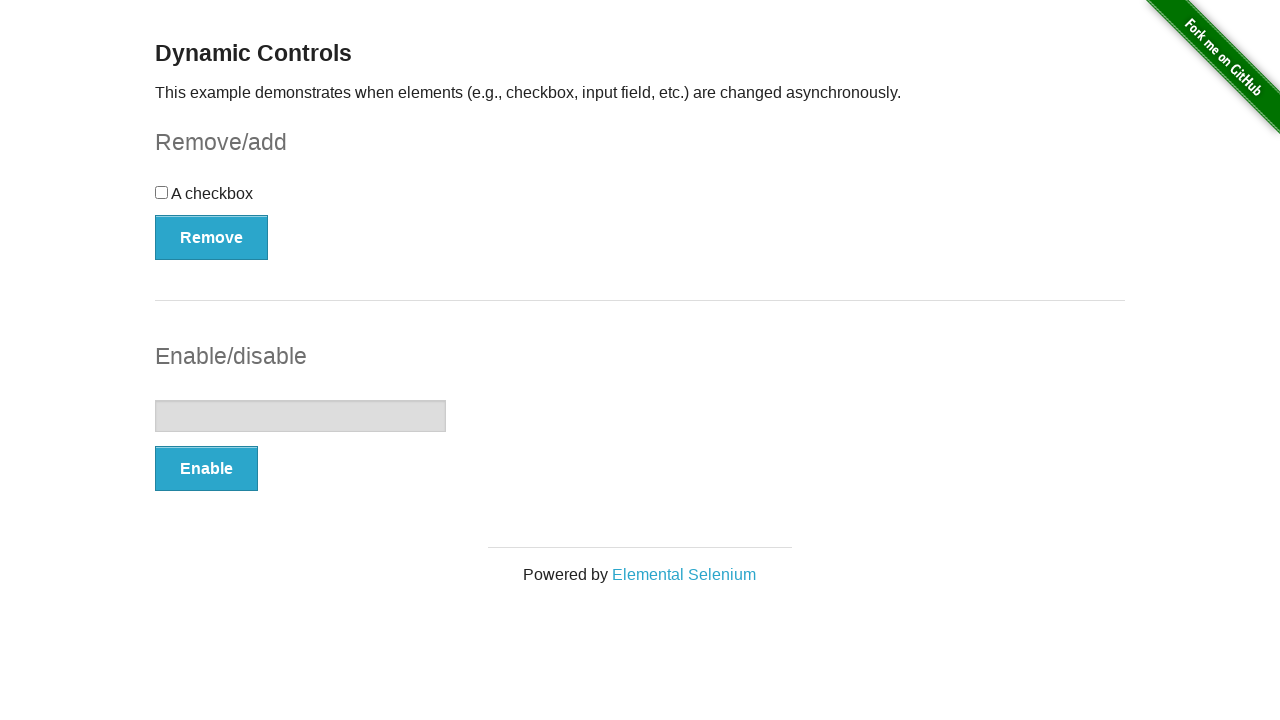

Waited for page to load with networkidle state
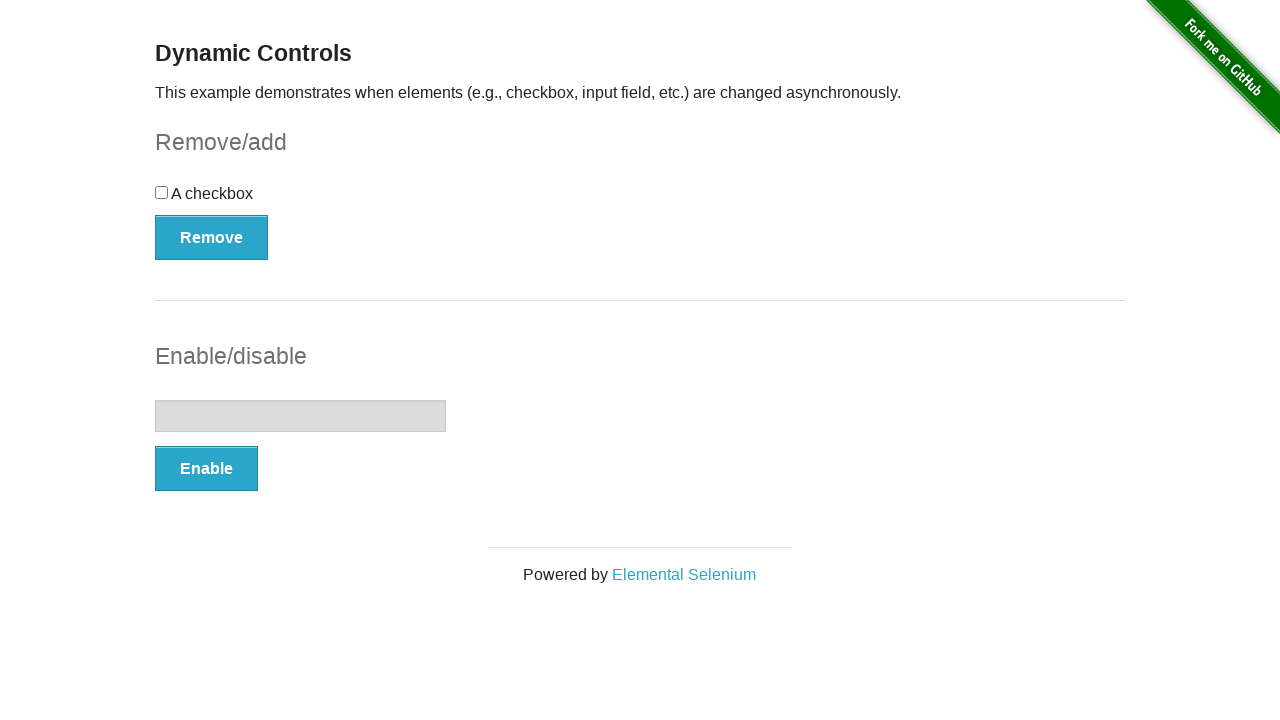

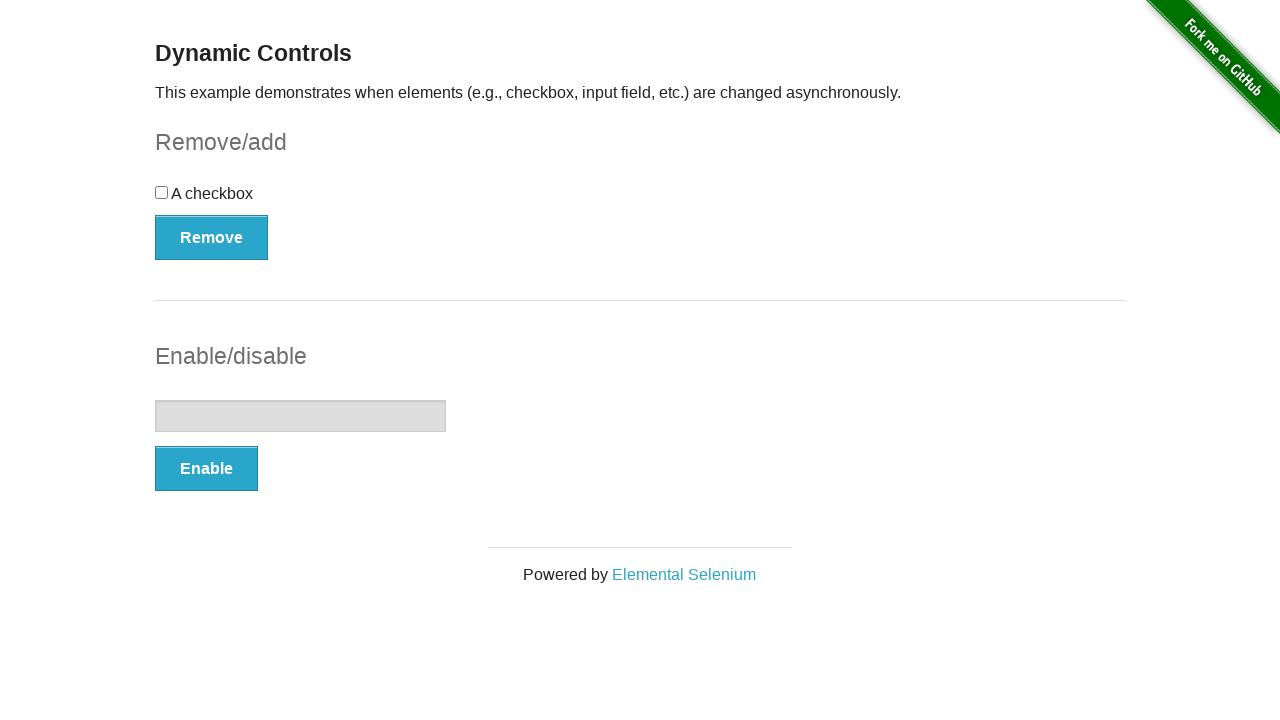